Tests opening multiple links in new tabs from a footer section and retrieves the titles of all opened pages

Starting URL: https://rahulshettyacademy.com/AutomationPractice/

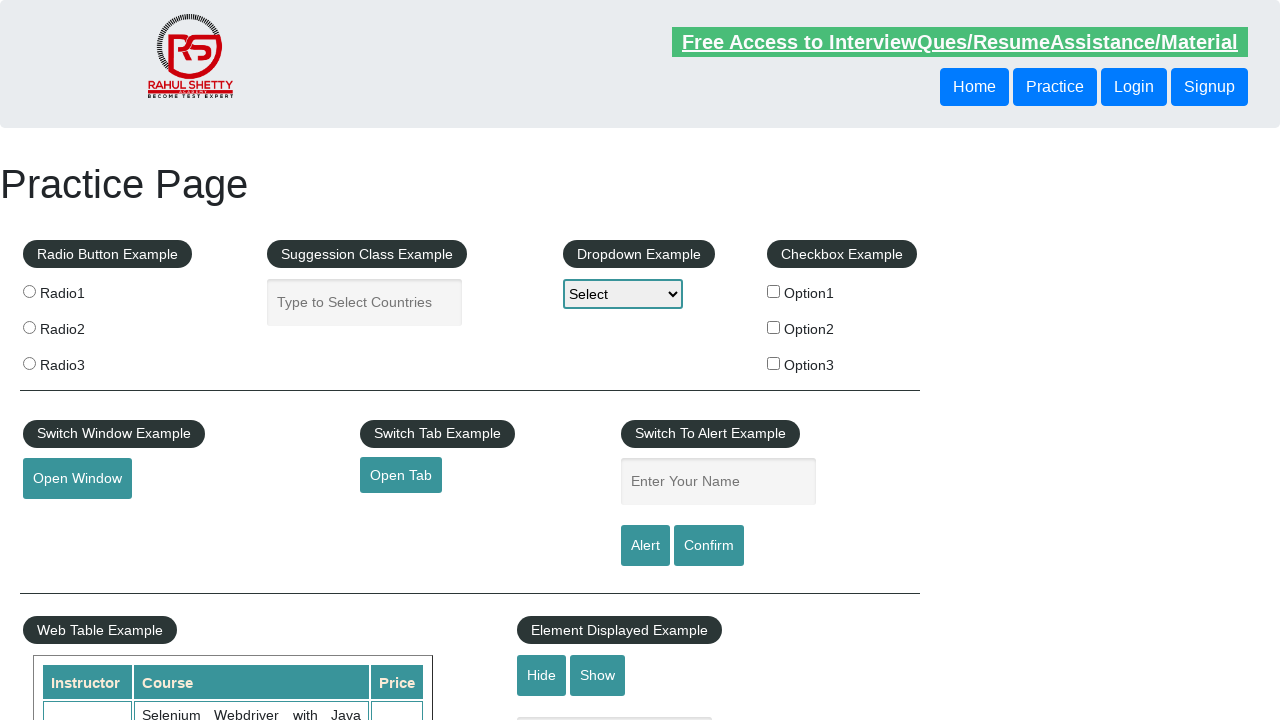

Counted total links on page: 27
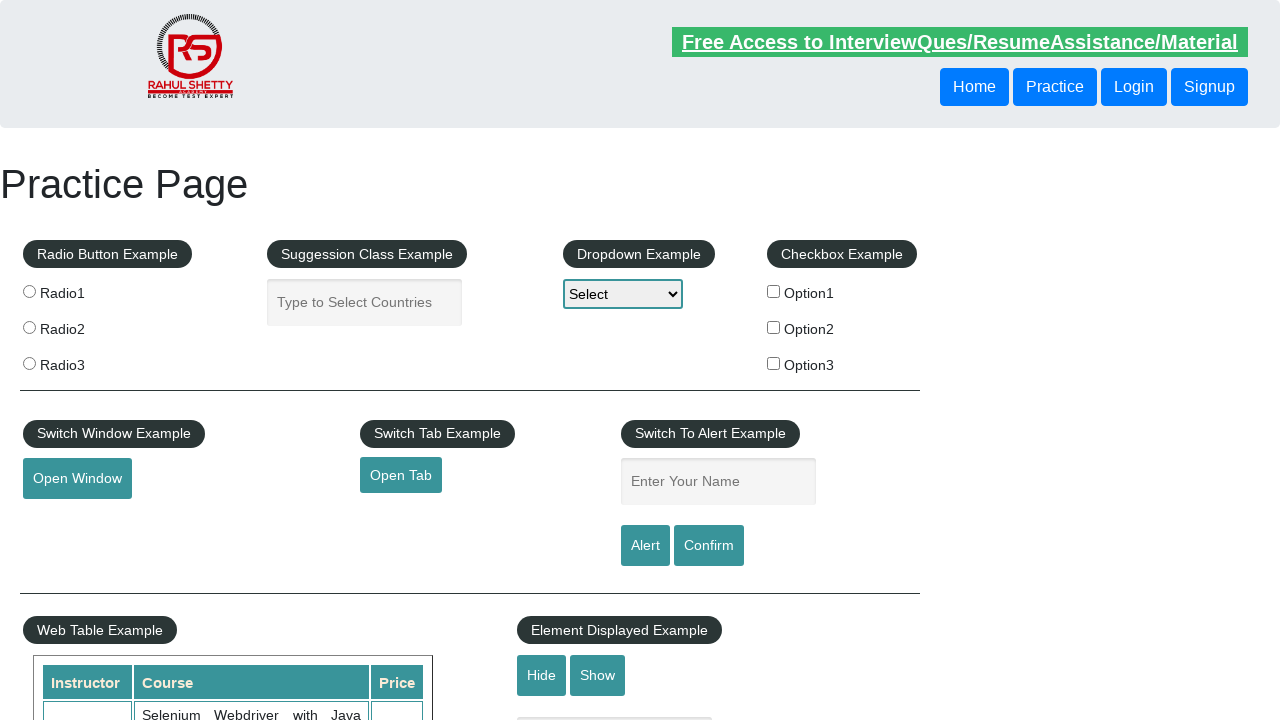

Located footer section with ID 'gf-BIG'
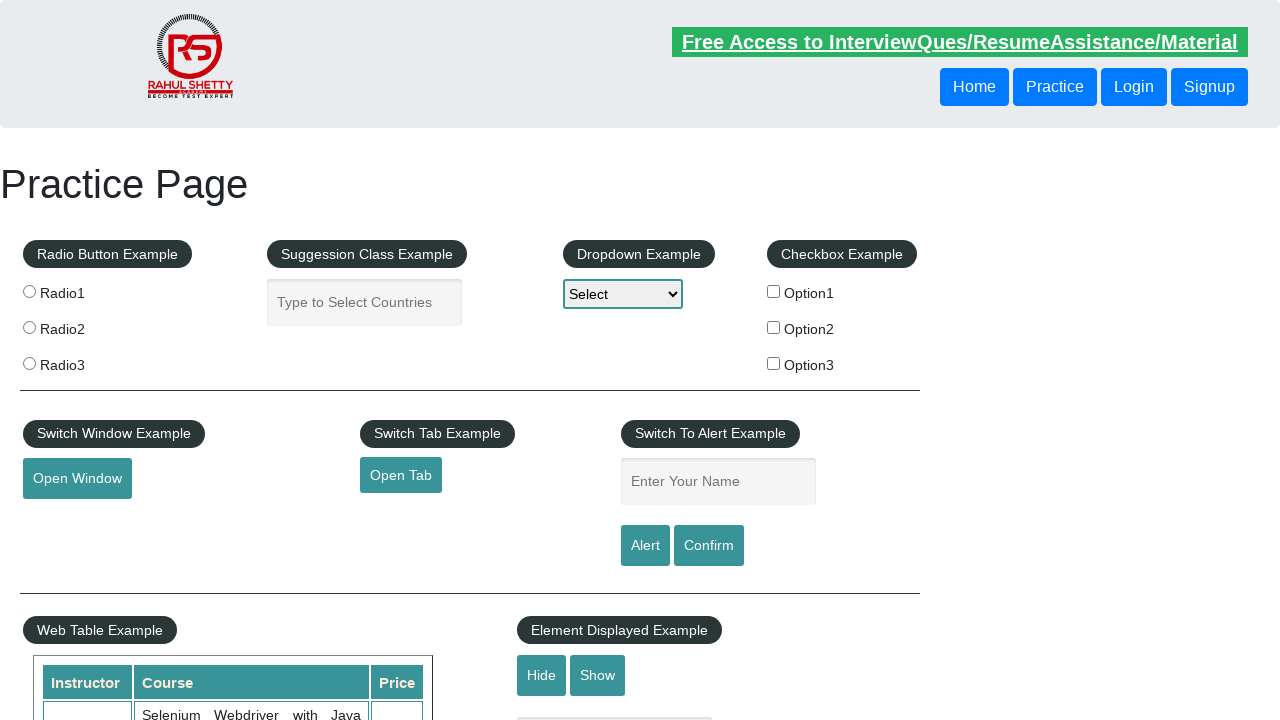

Counted links in footer section: 20
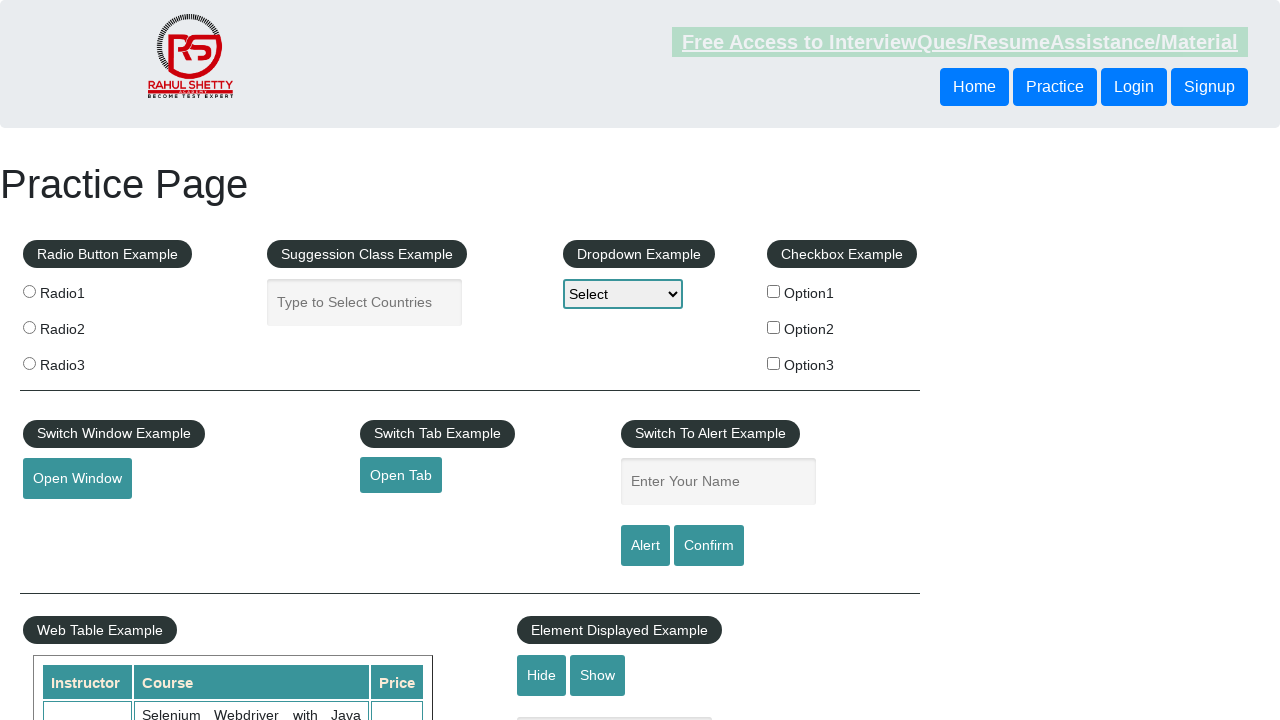

Located first column of footer table
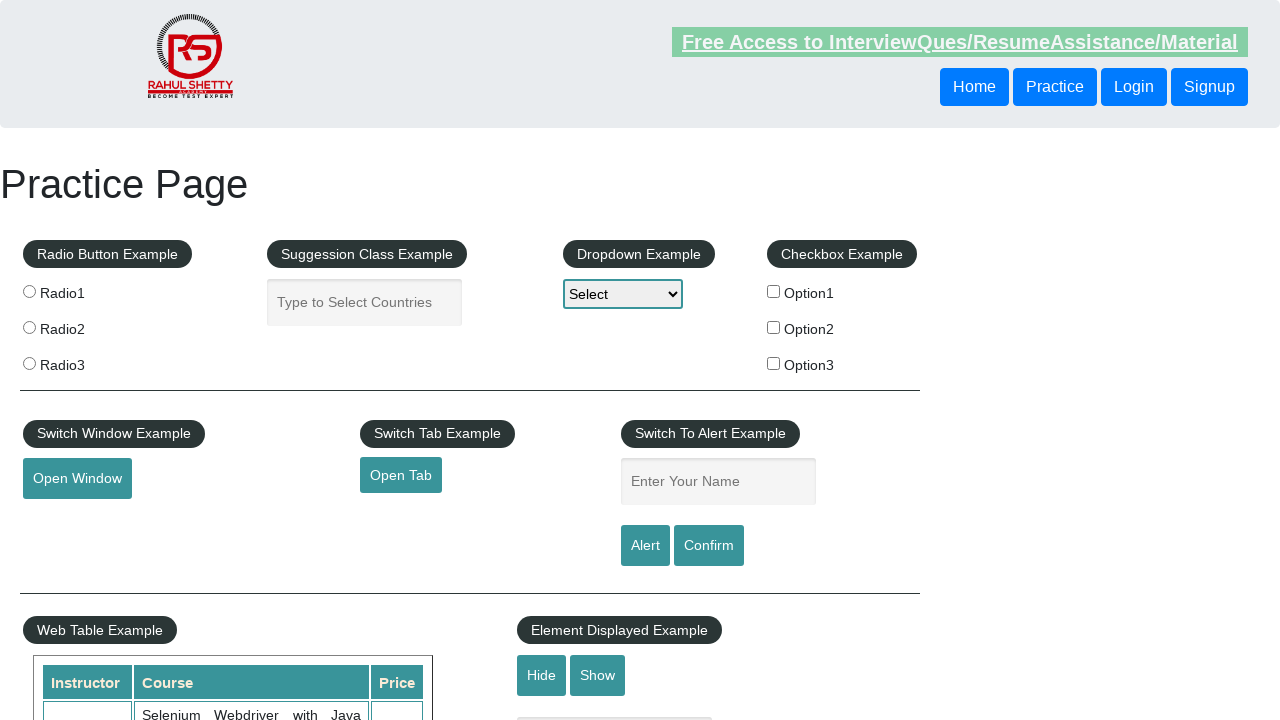

Counted links in first column: 5
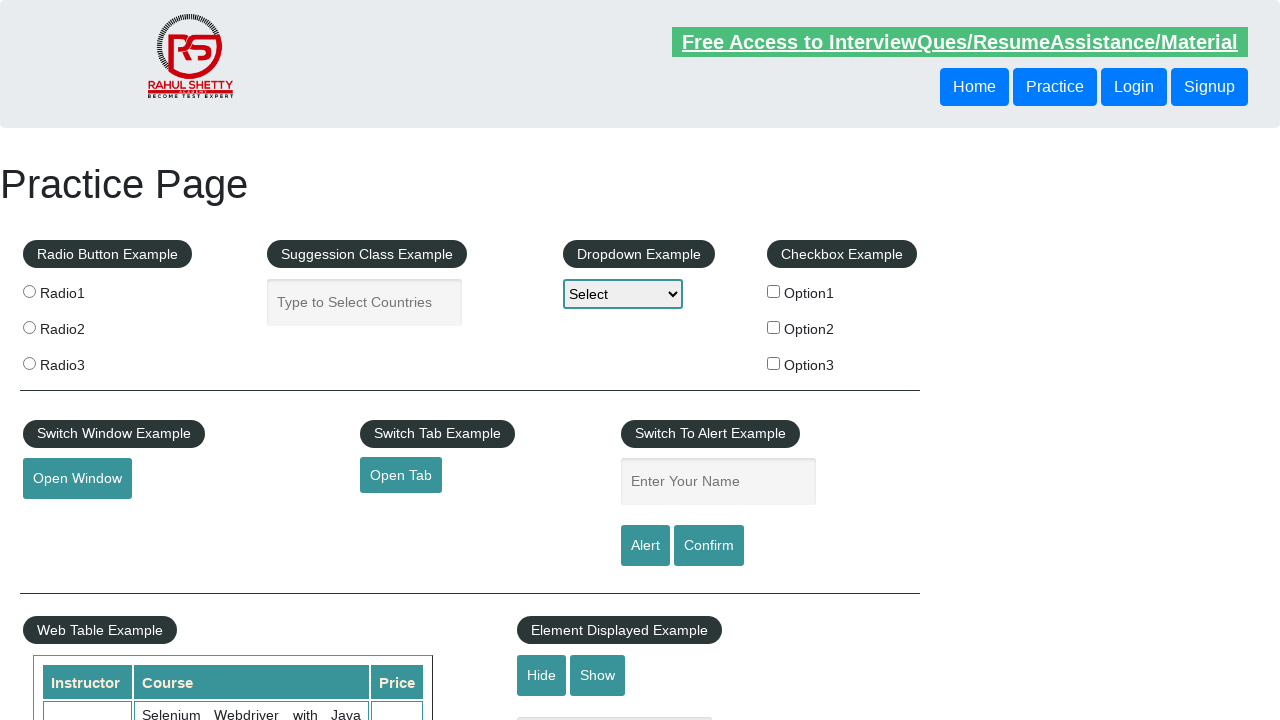

Opened link 1 in new tab using Ctrl+Click at (68, 520) on xpath=//table/tbody/tr/td[1]/ul >> a >> nth=1
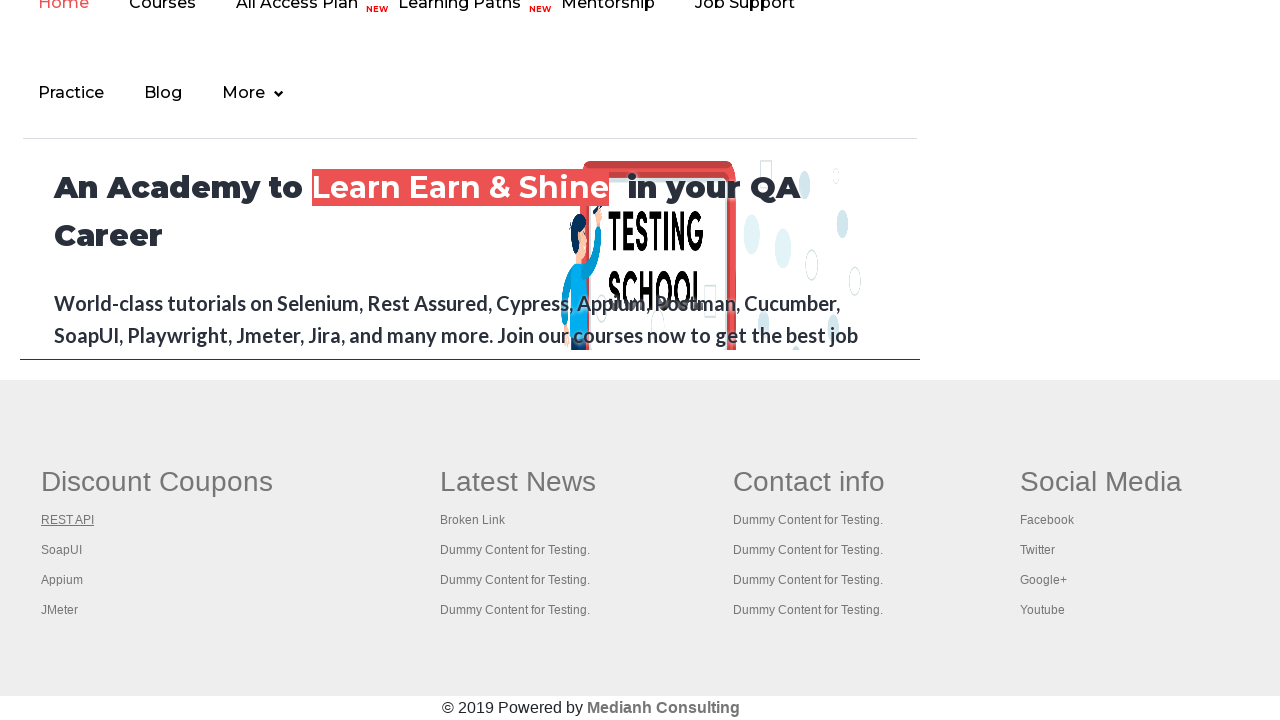

Page 1 title retrieved: REST API Tutorial
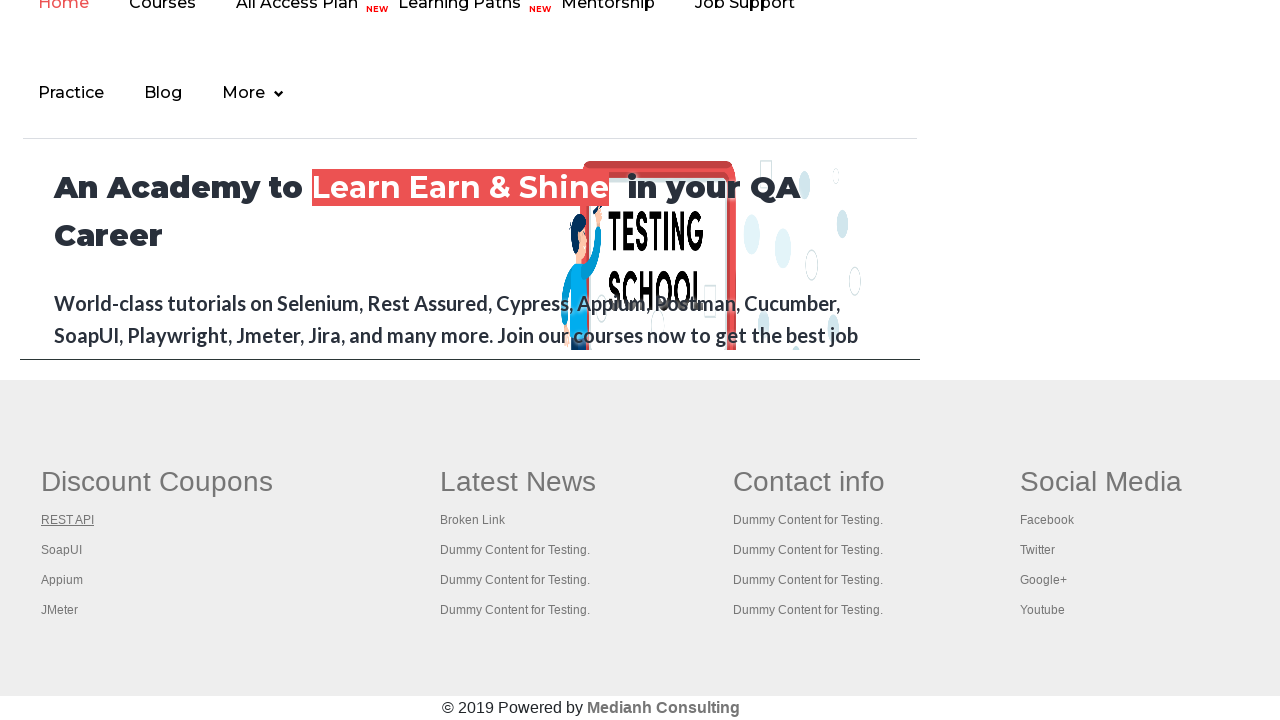

Opened link 2 in new tab using Ctrl+Click at (62, 550) on xpath=//table/tbody/tr/td[1]/ul >> a >> nth=2
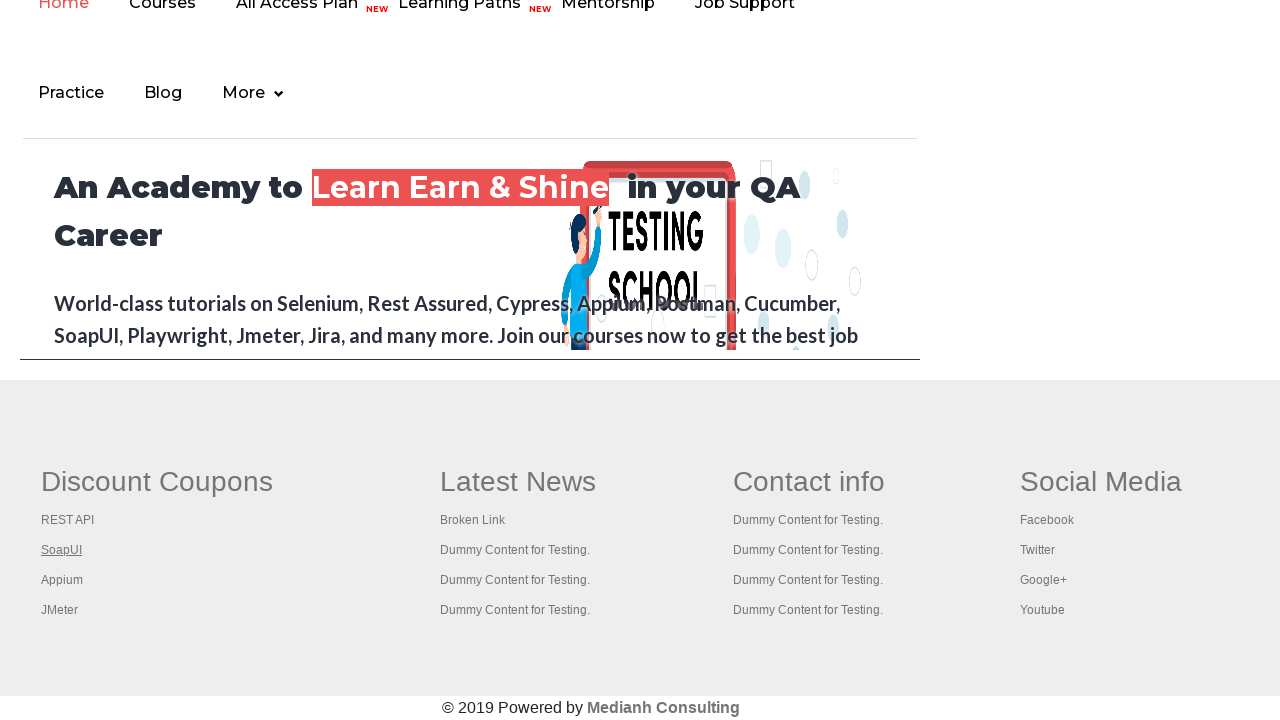

Page 2 title retrieved: The World’s Most Popular API Testing Tool | SoapUI
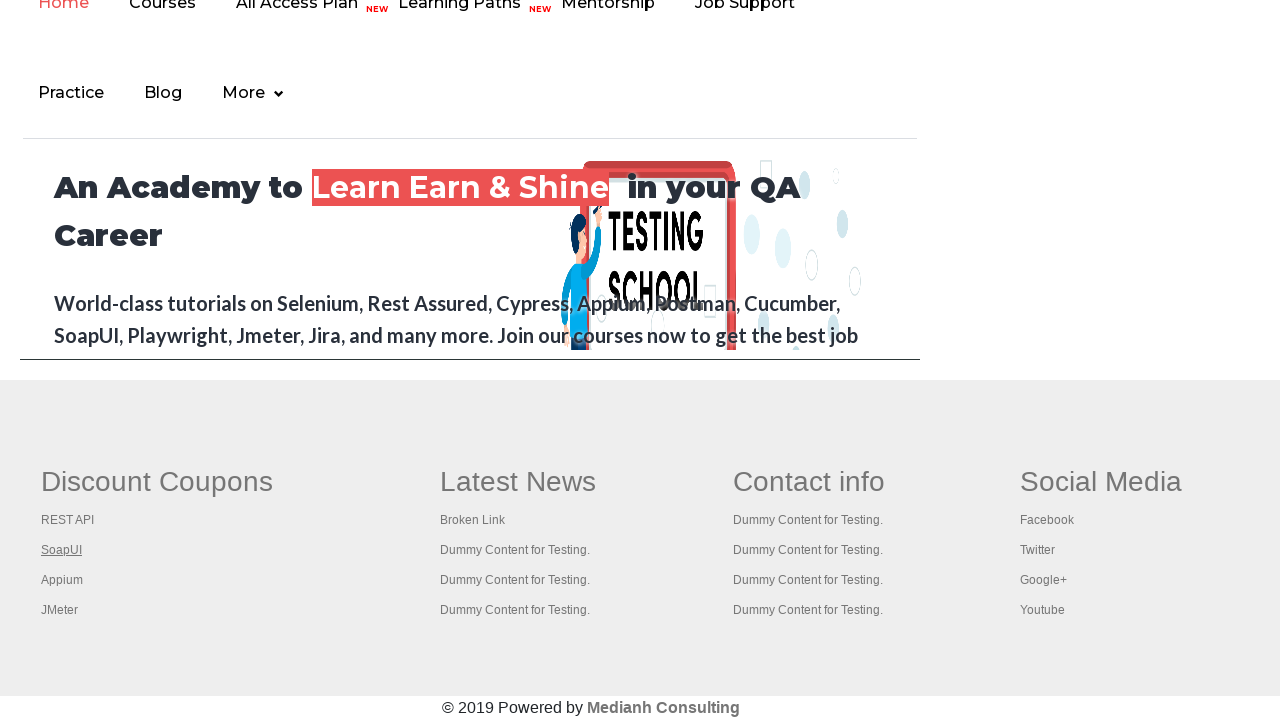

Opened link 3 in new tab using Ctrl+Click at (62, 580) on xpath=//table/tbody/tr/td[1]/ul >> a >> nth=3
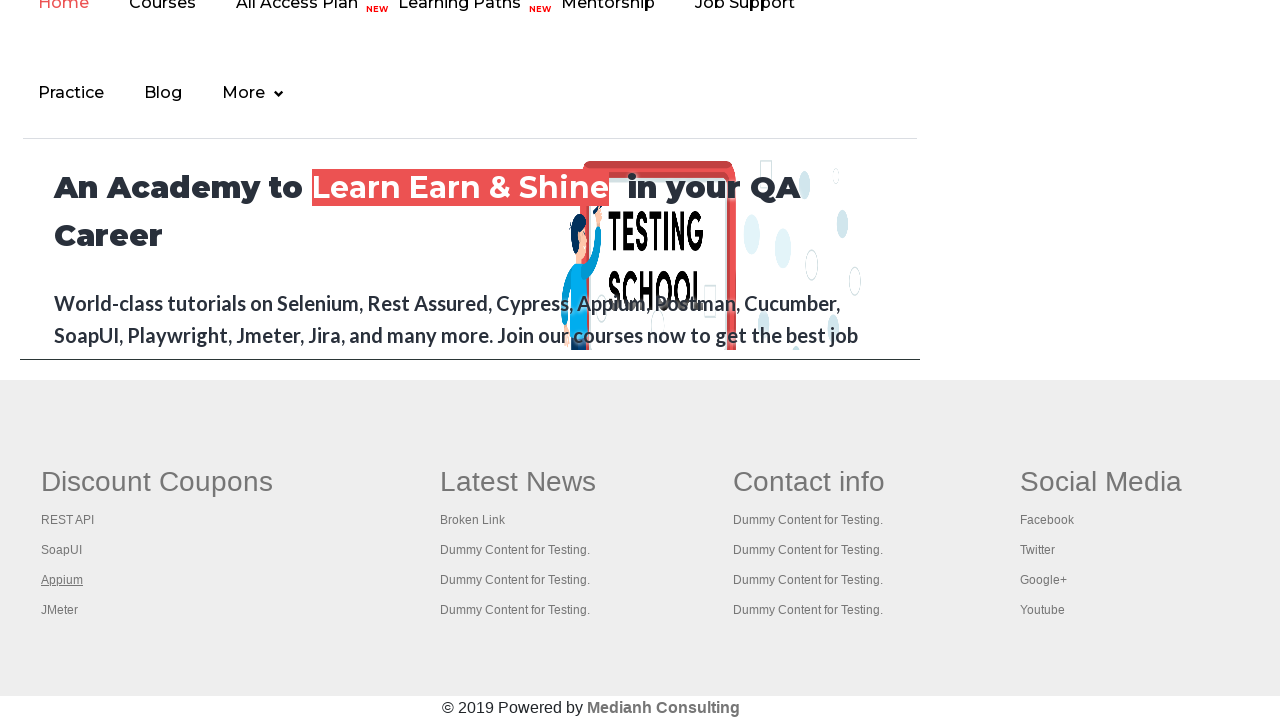

Page 3 title retrieved: Appium tutorial for Mobile Apps testing | RahulShetty Academy | Rahul
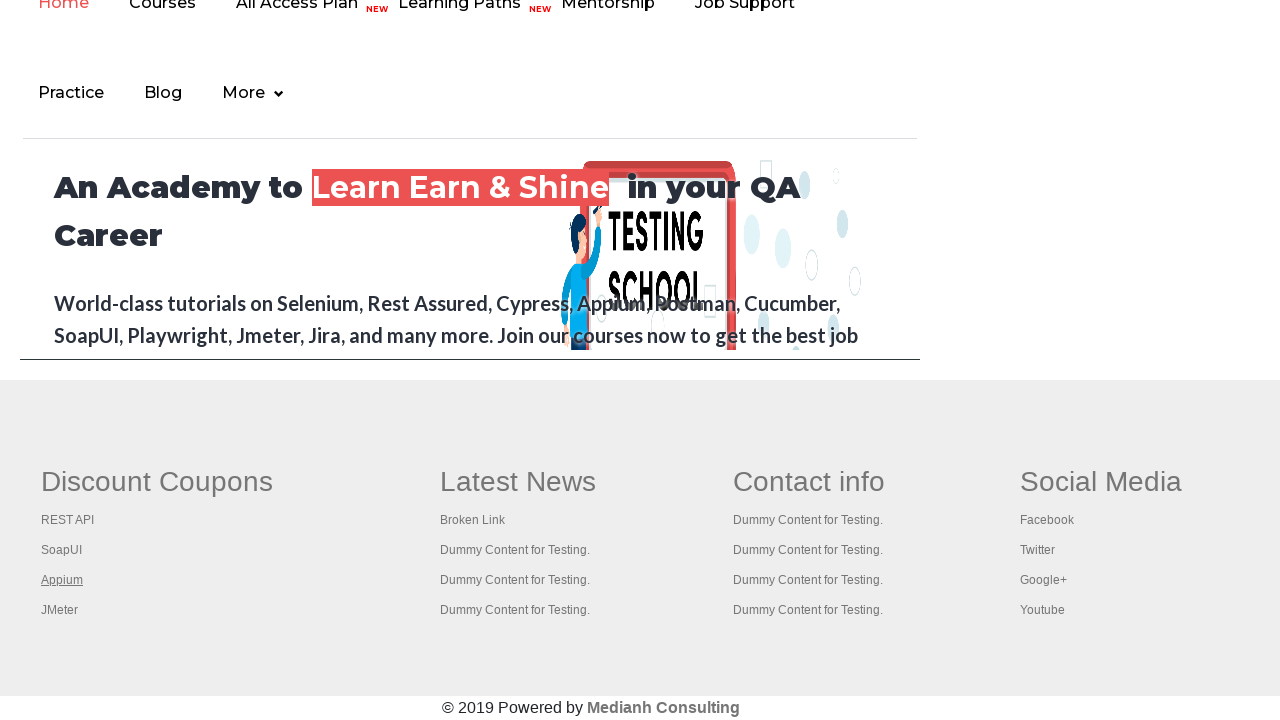

Opened link 4 in new tab using Ctrl+Click at (60, 610) on xpath=//table/tbody/tr/td[1]/ul >> a >> nth=4
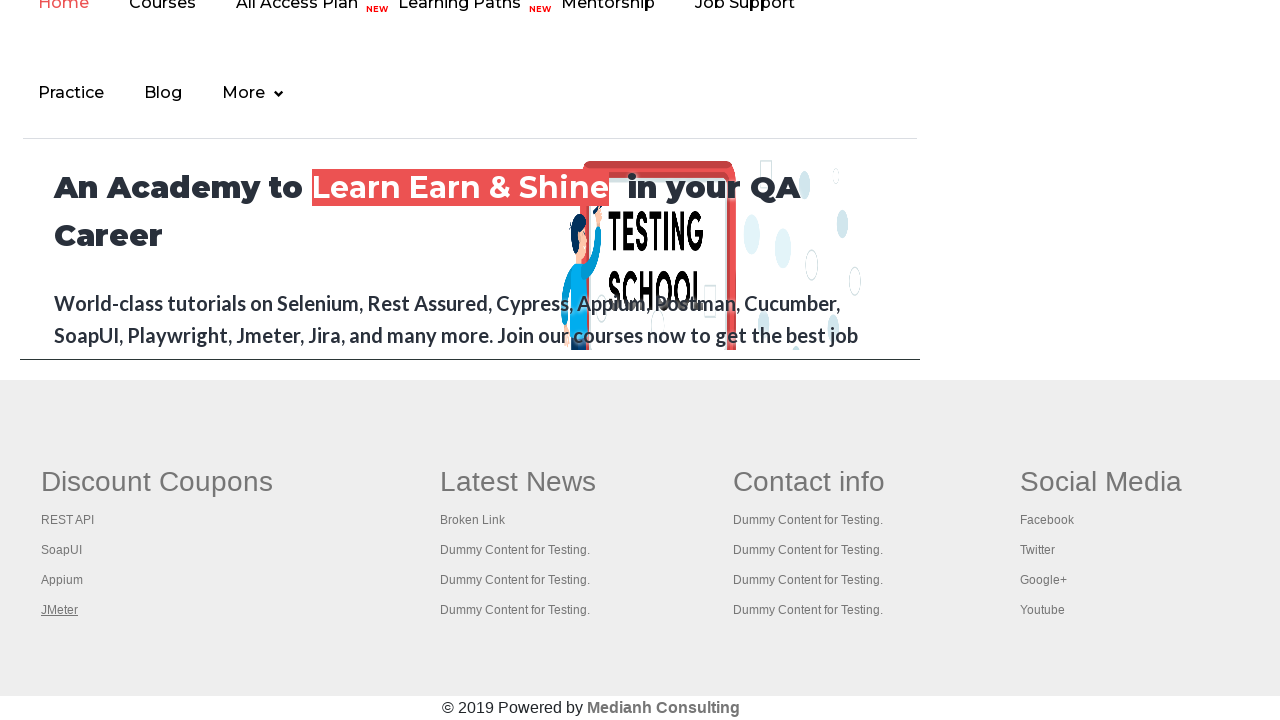

Page 4 title retrieved: Apache JMeter - Apache JMeter™
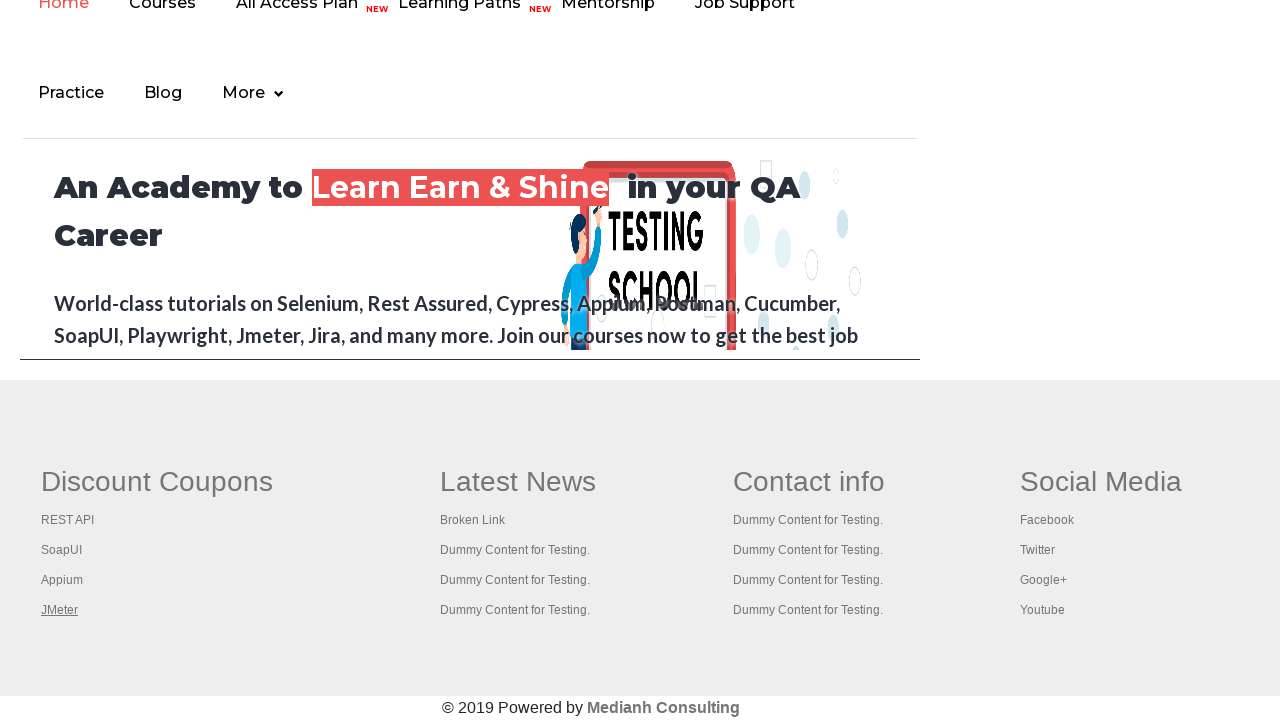

Original page title retrieved: Practice Page
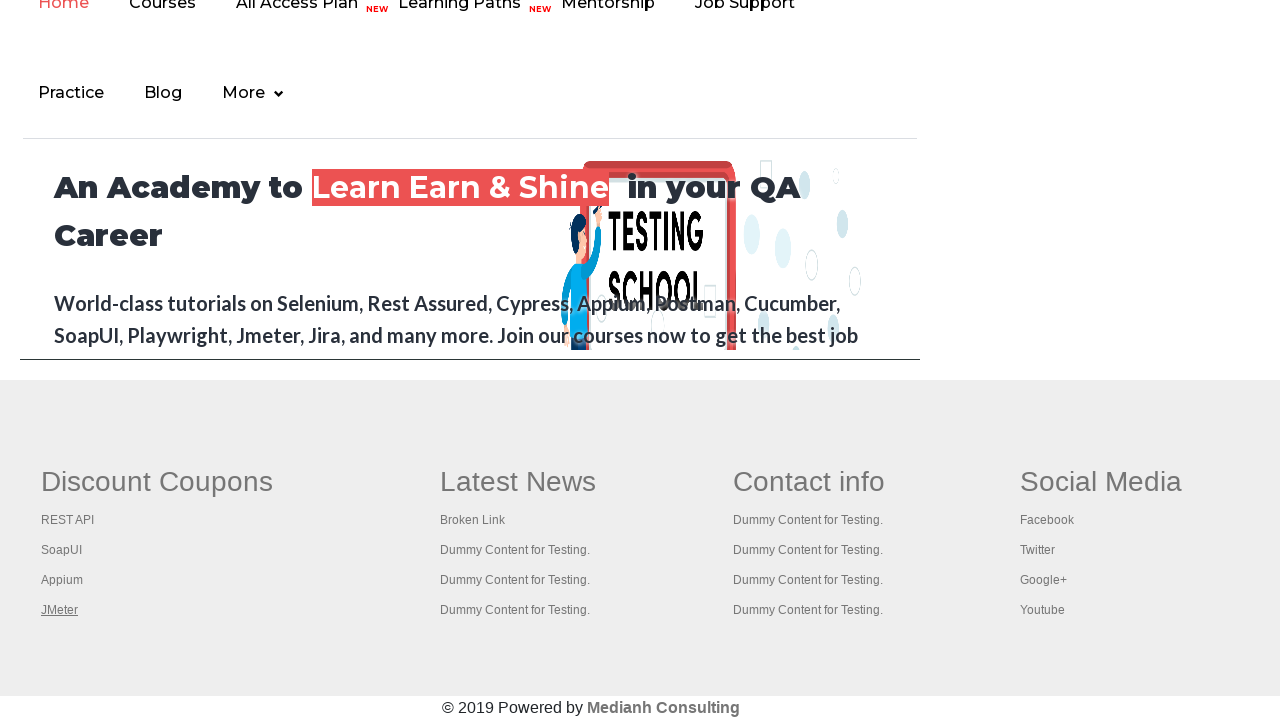

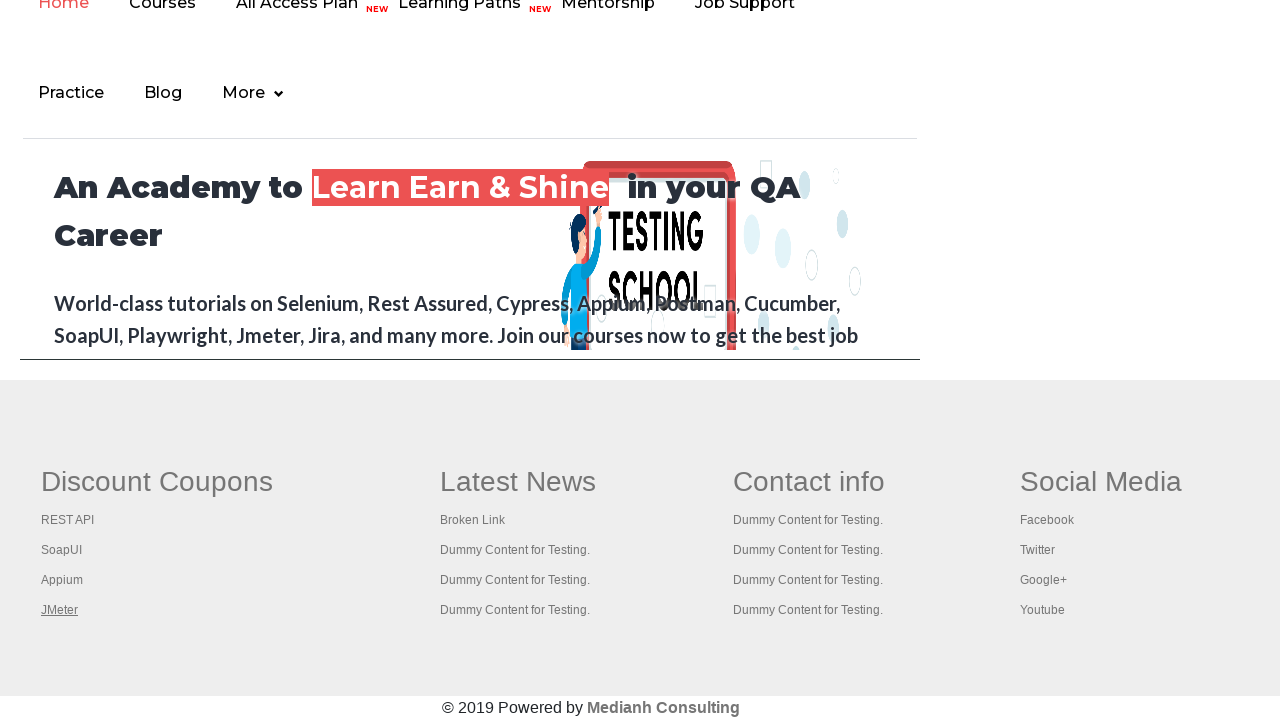